Navigates to an e-commerce playground website and clicks on an iPhone product link to visit the product page.

Starting URL: https://ecommerce-playground.lambdatest.io/

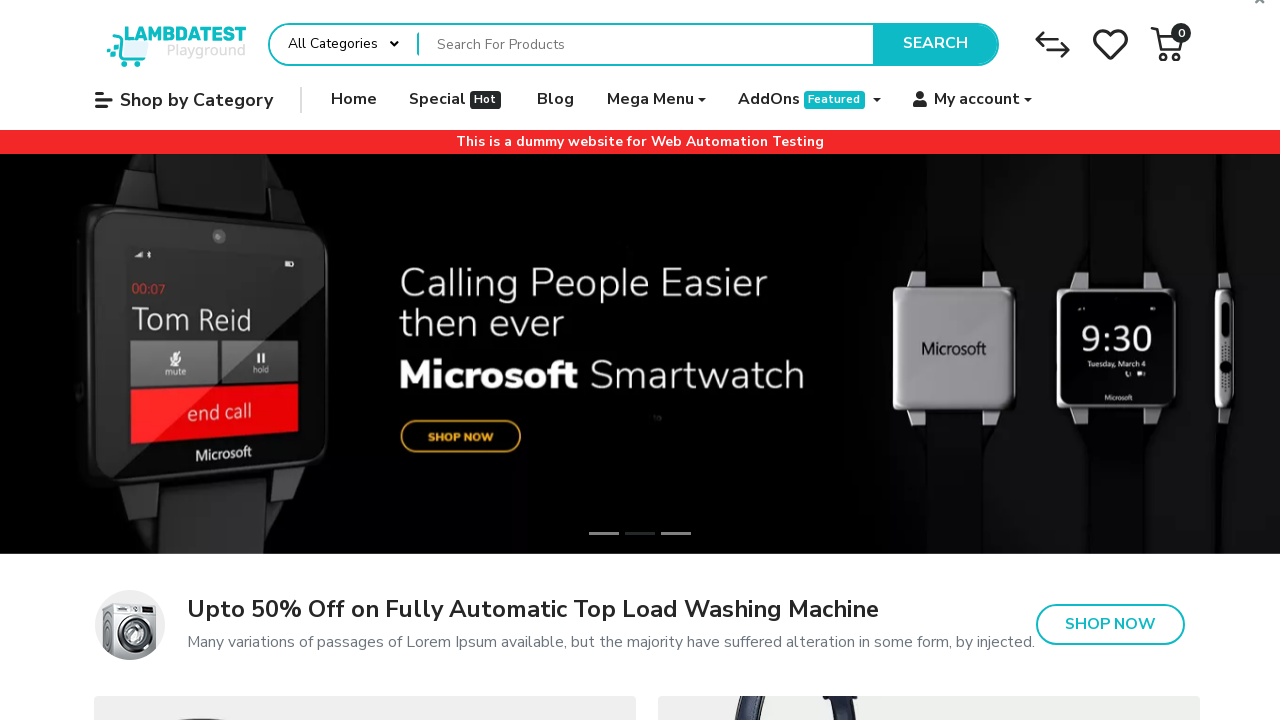

Clicked on iPhone product link at (640, 360) on a:has-text('iPhone')
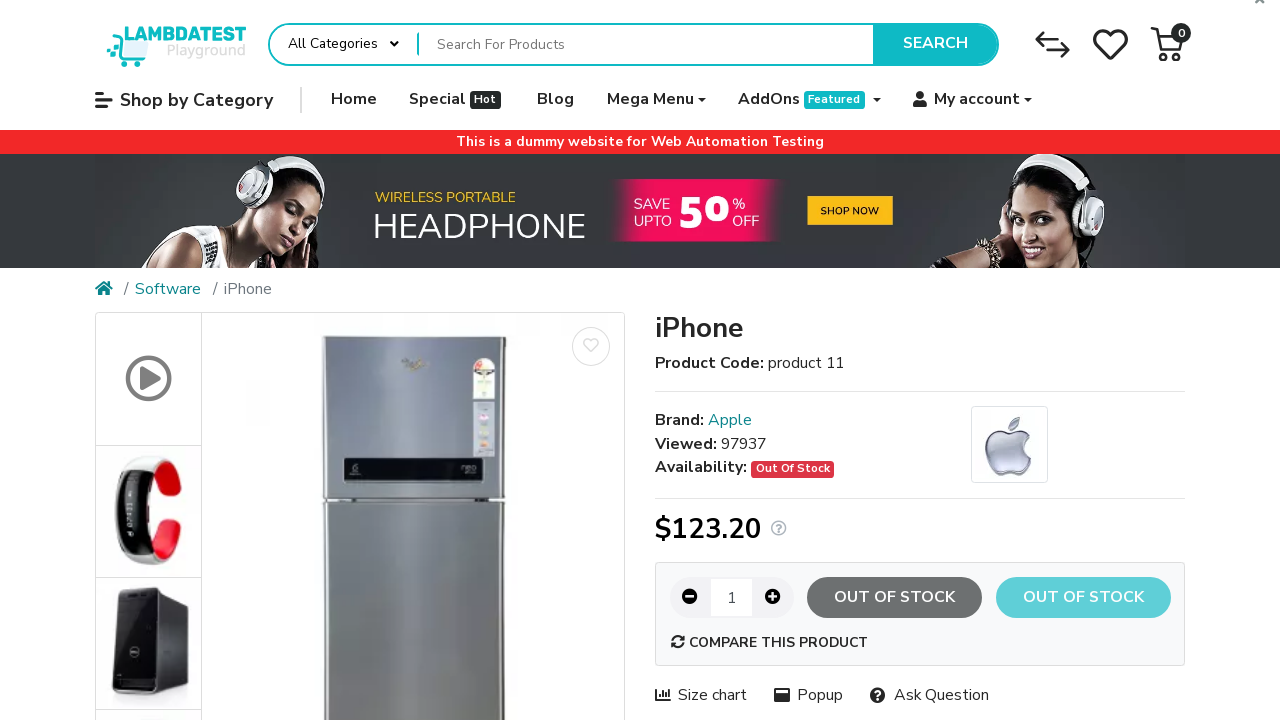

Product page loaded successfully
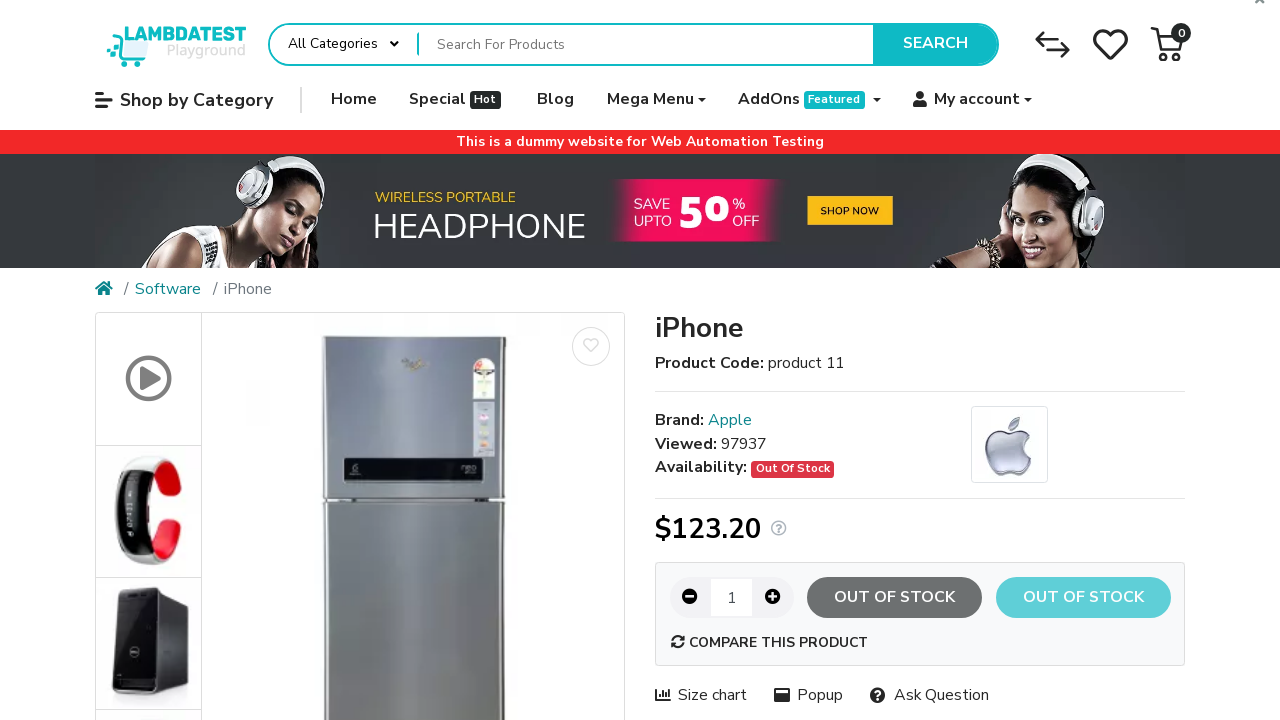

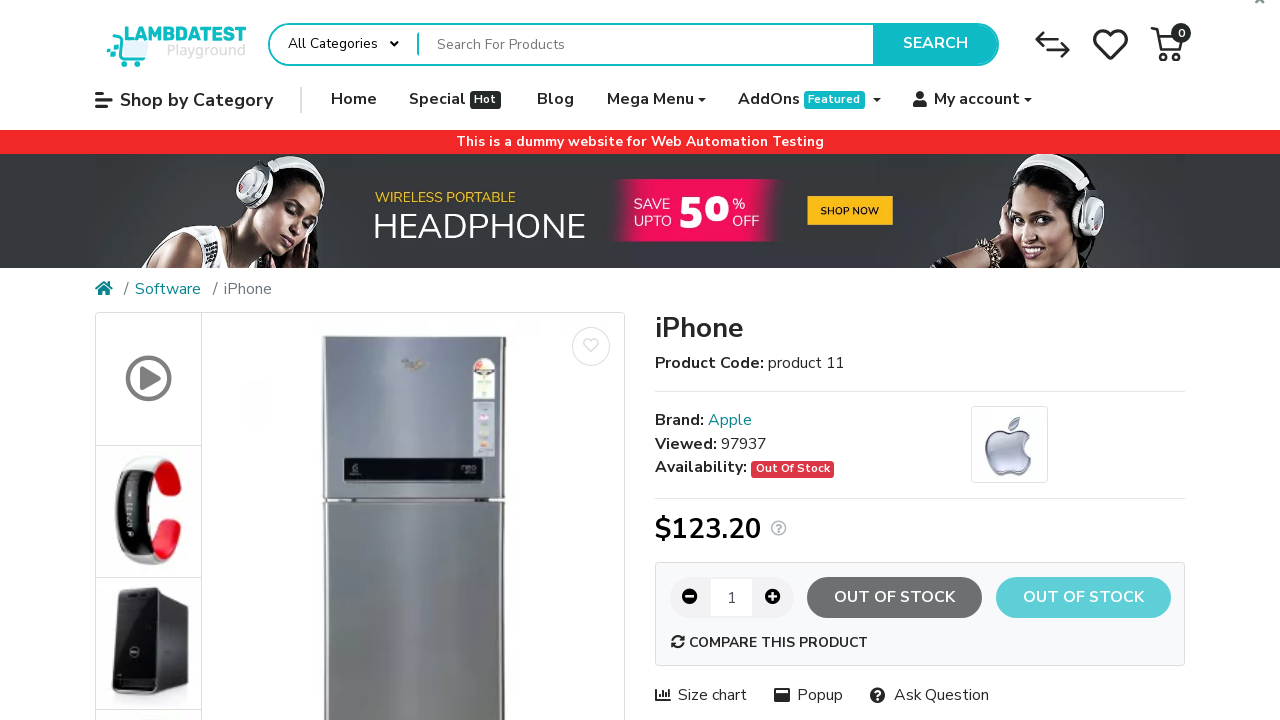